Tests Audible's search results page by verifying product listings load and navigating through pagination by clicking the next button.

Starting URL: https://www.audible.com/search

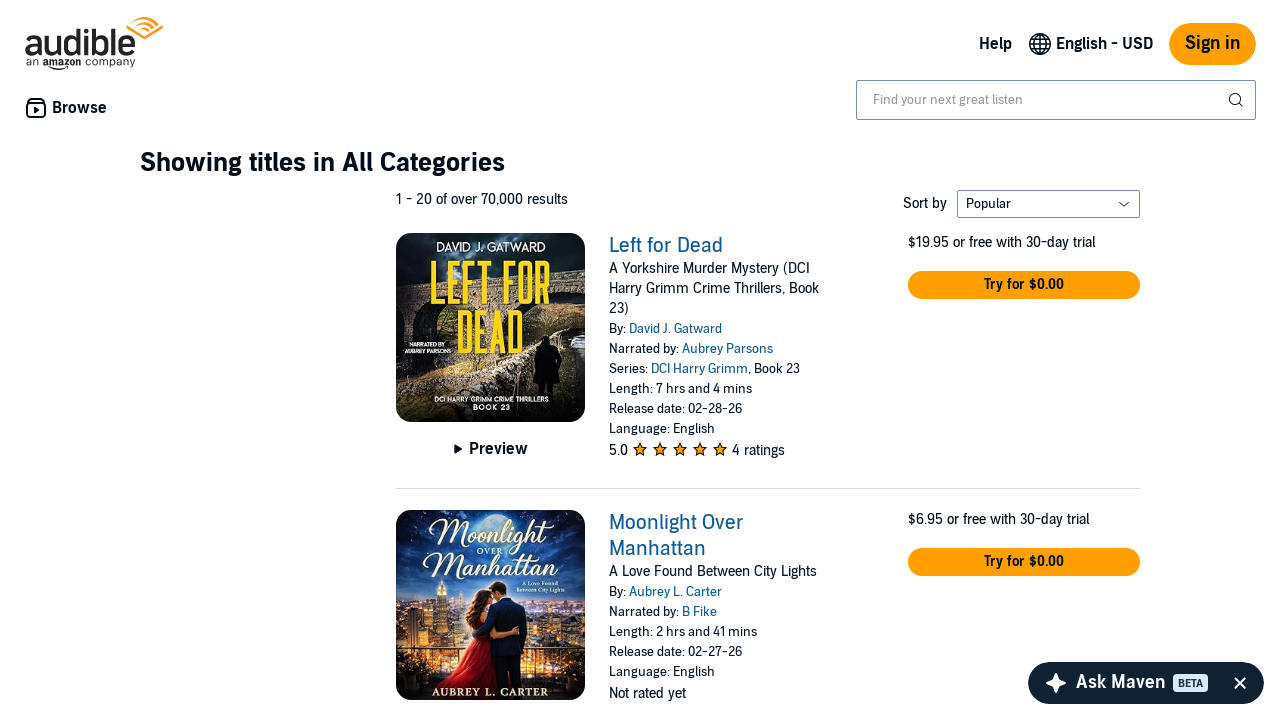

Product container loaded on Audible search results page
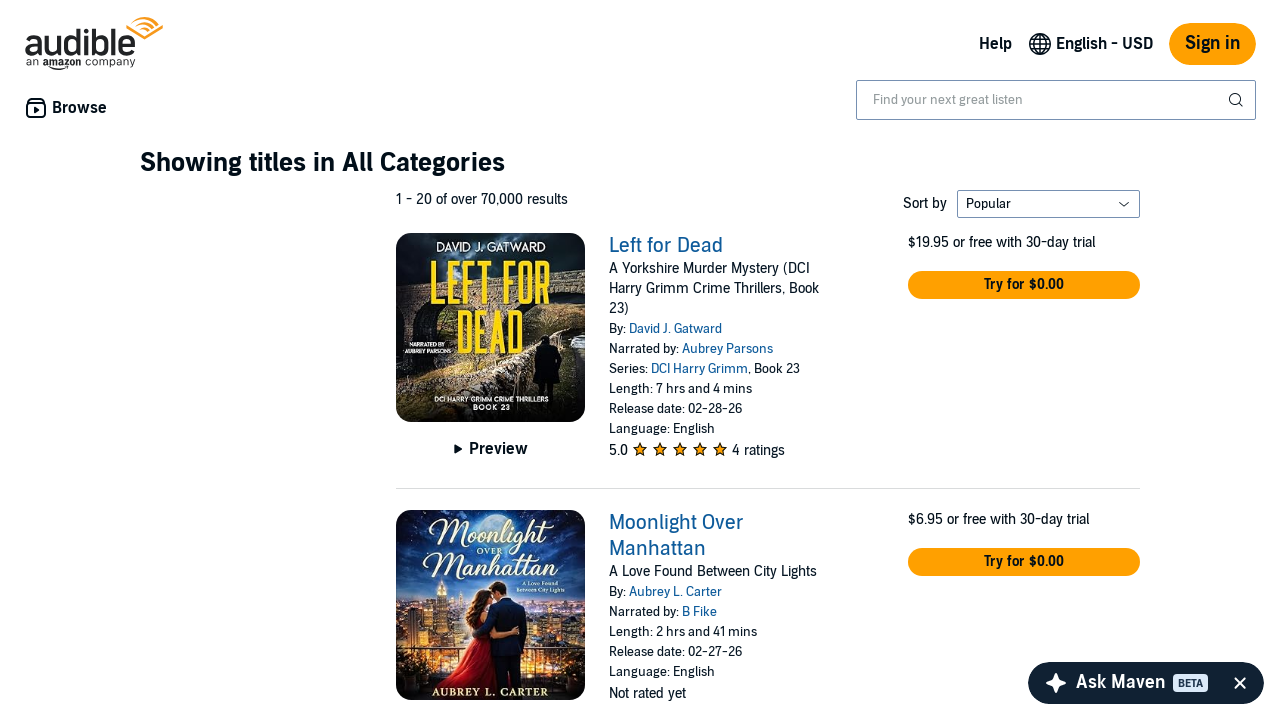

Product list items are visible
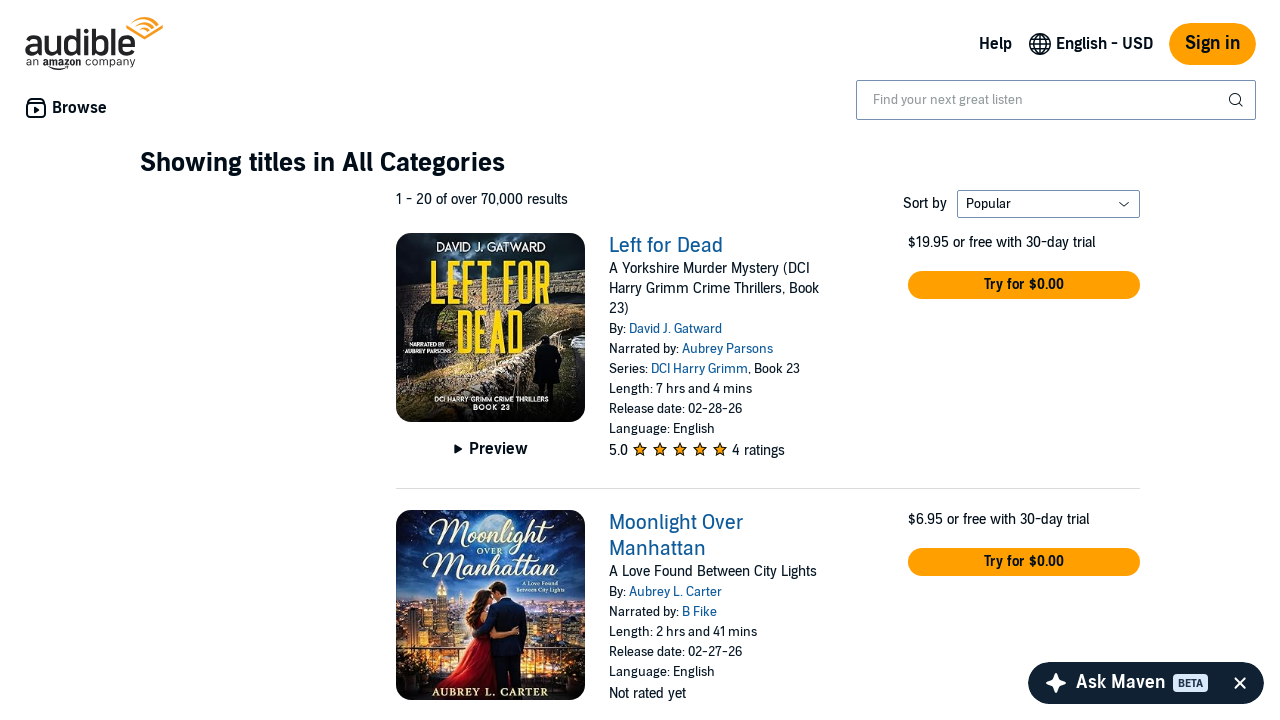

Pagination elements are present on the page
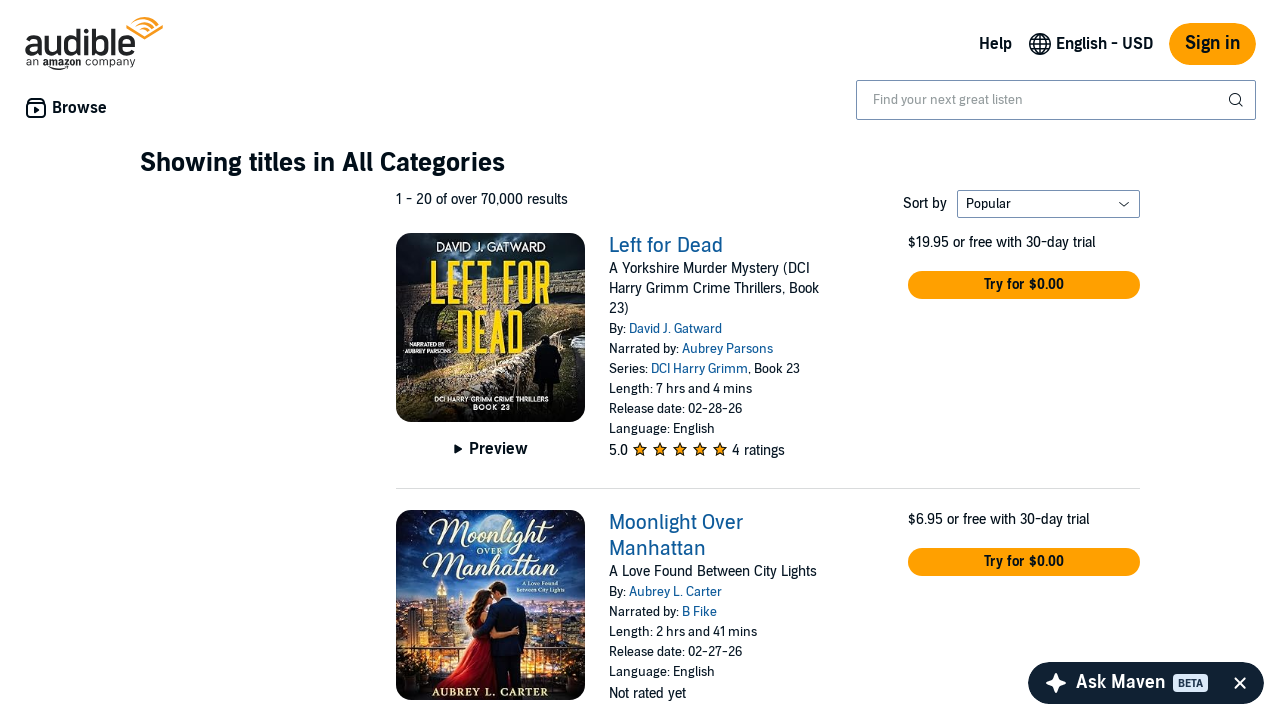

Clicked next button to navigate to page 2 at (1124, 361) on span.nextButton
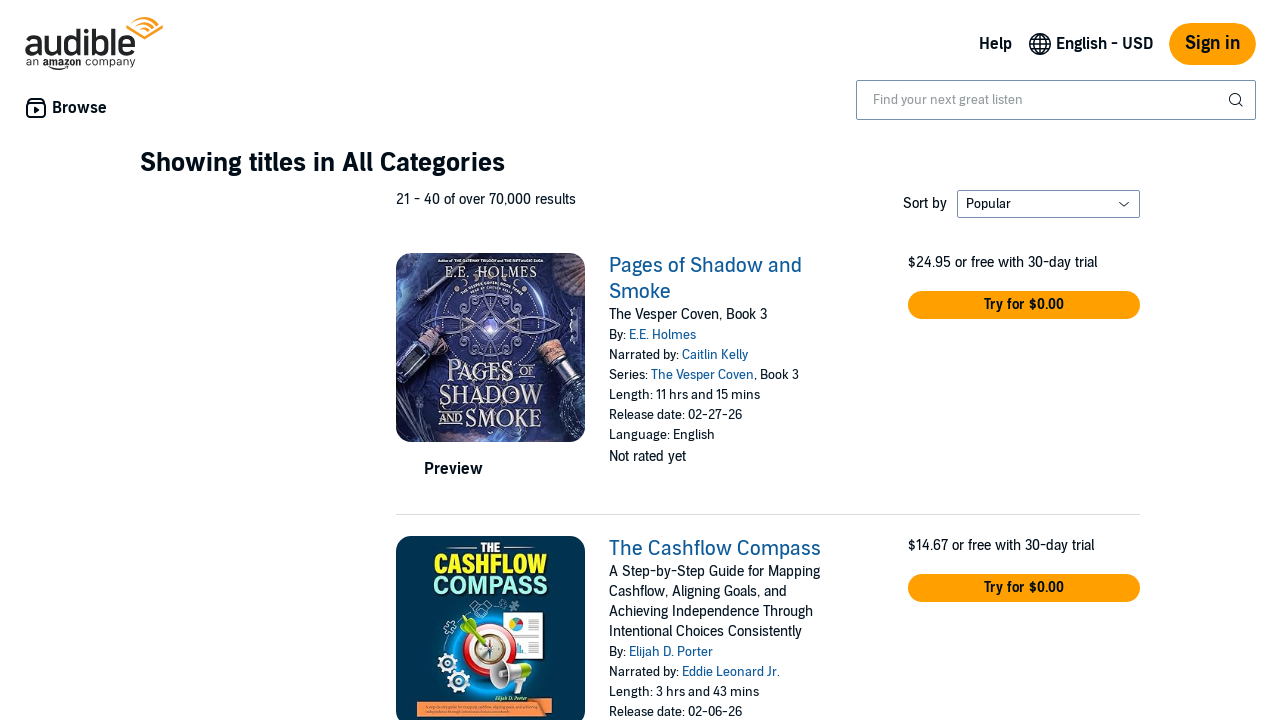

Next page results loaded successfully
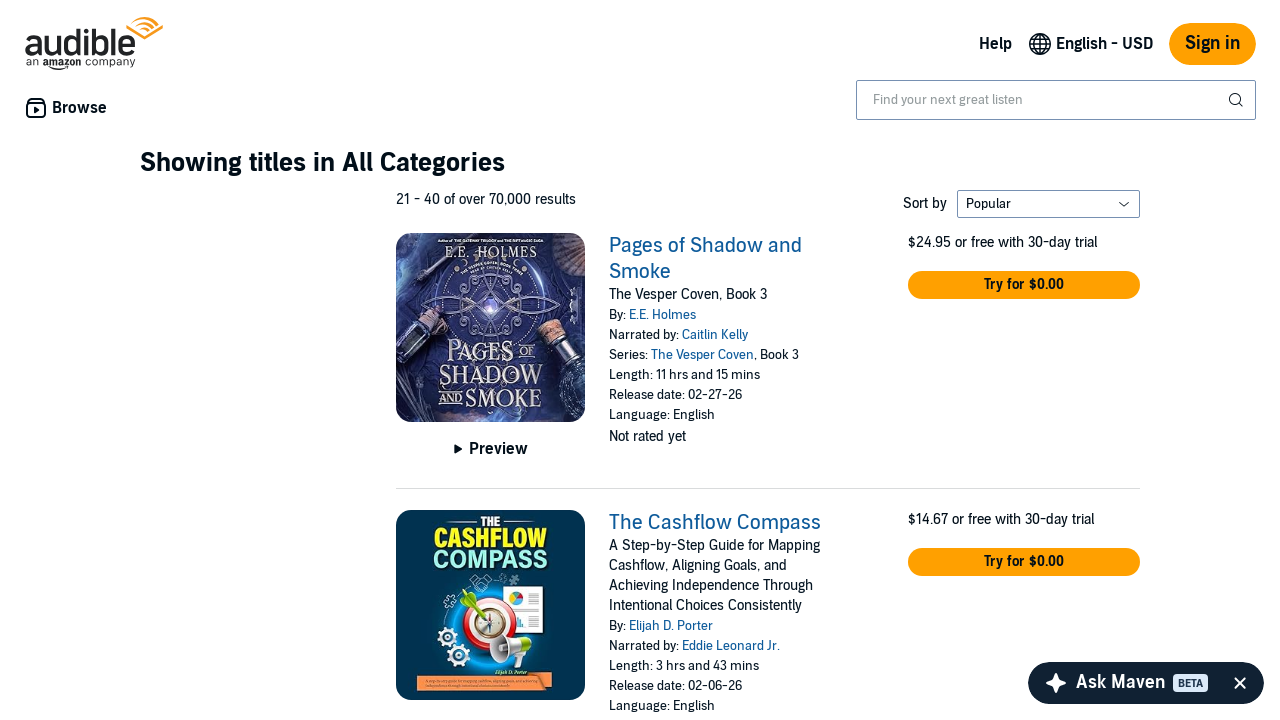

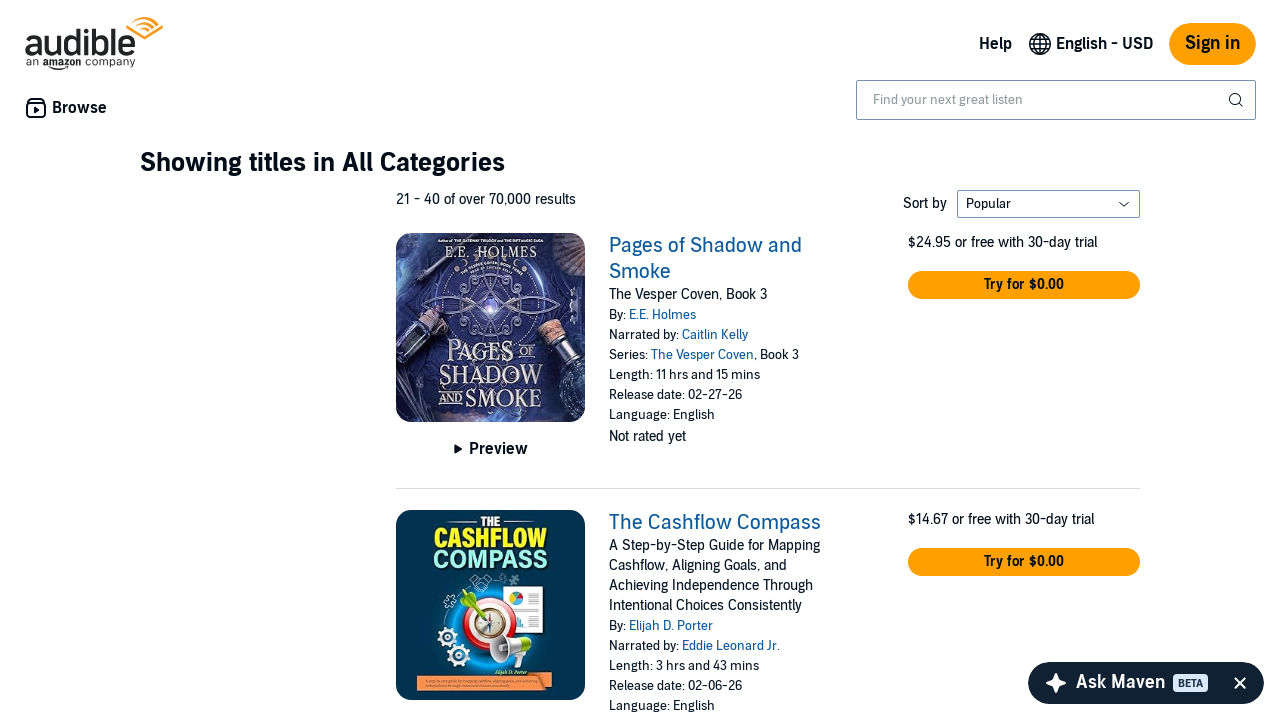